Tests navigation to the My Account page by clicking the menu item and verifying the page title contains "My Account".

Starting URL: https://alchemy.hguy.co/lms/

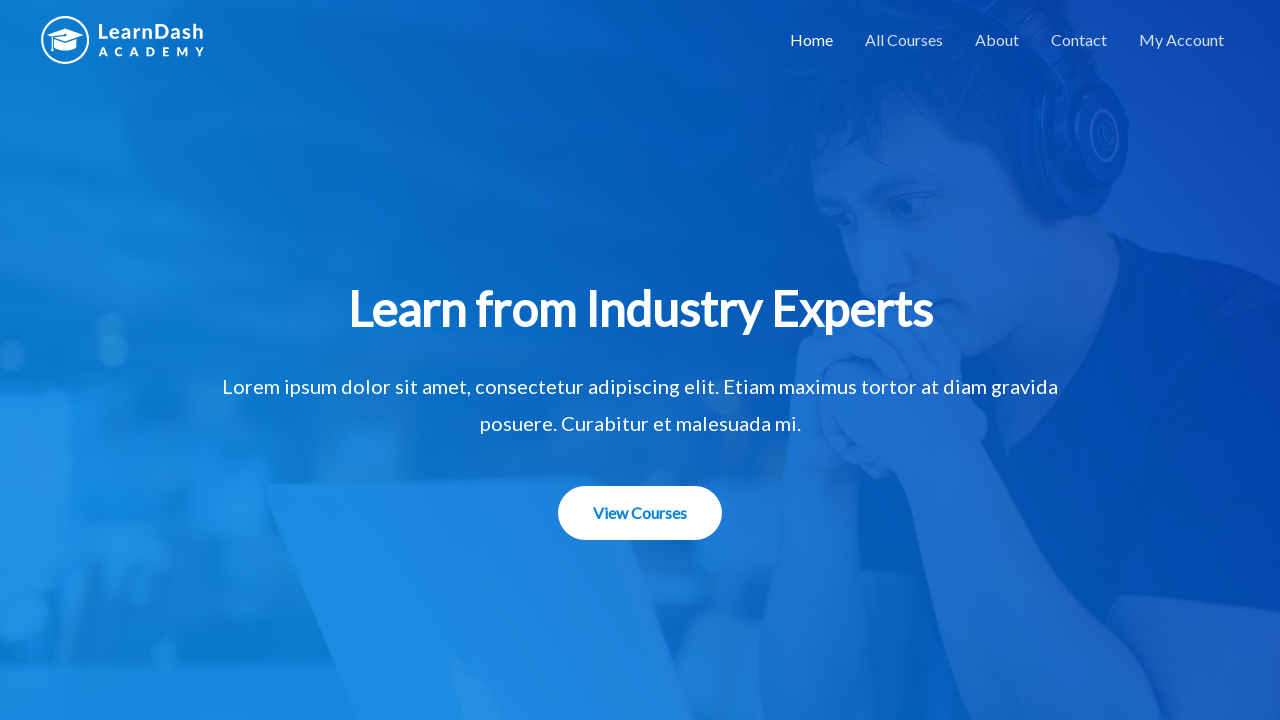

My Account menu item became visible
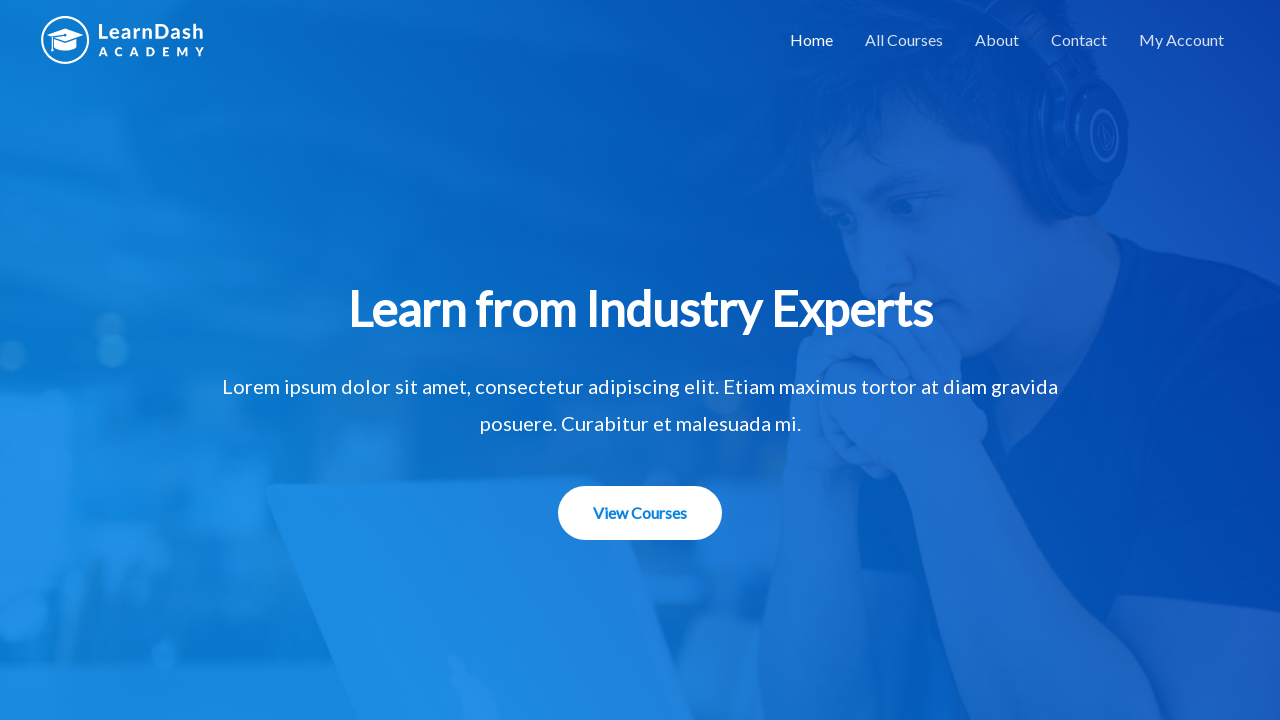

Clicked on My Account menu item at (1182, 40) on xpath=//*[@id='menu-item-1507']/a
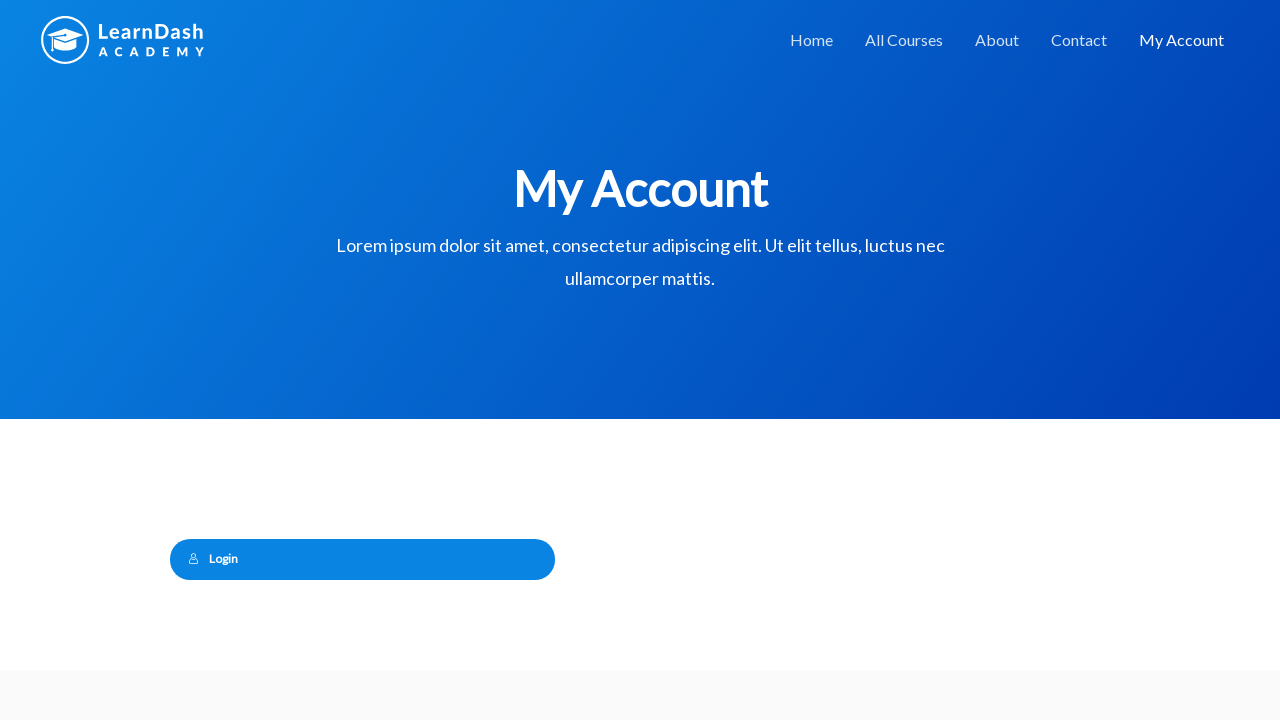

Page title updated to contain 'My Account'
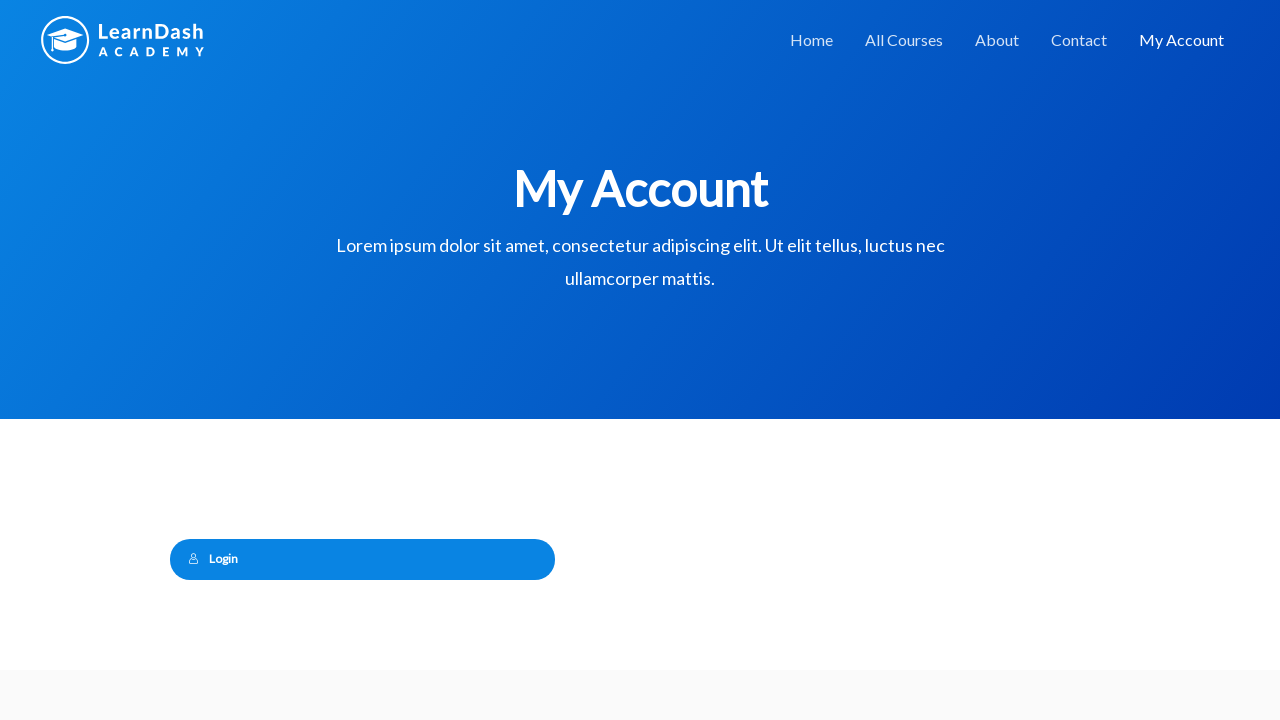

Retrieved page title: My Account – Alchemy LMS
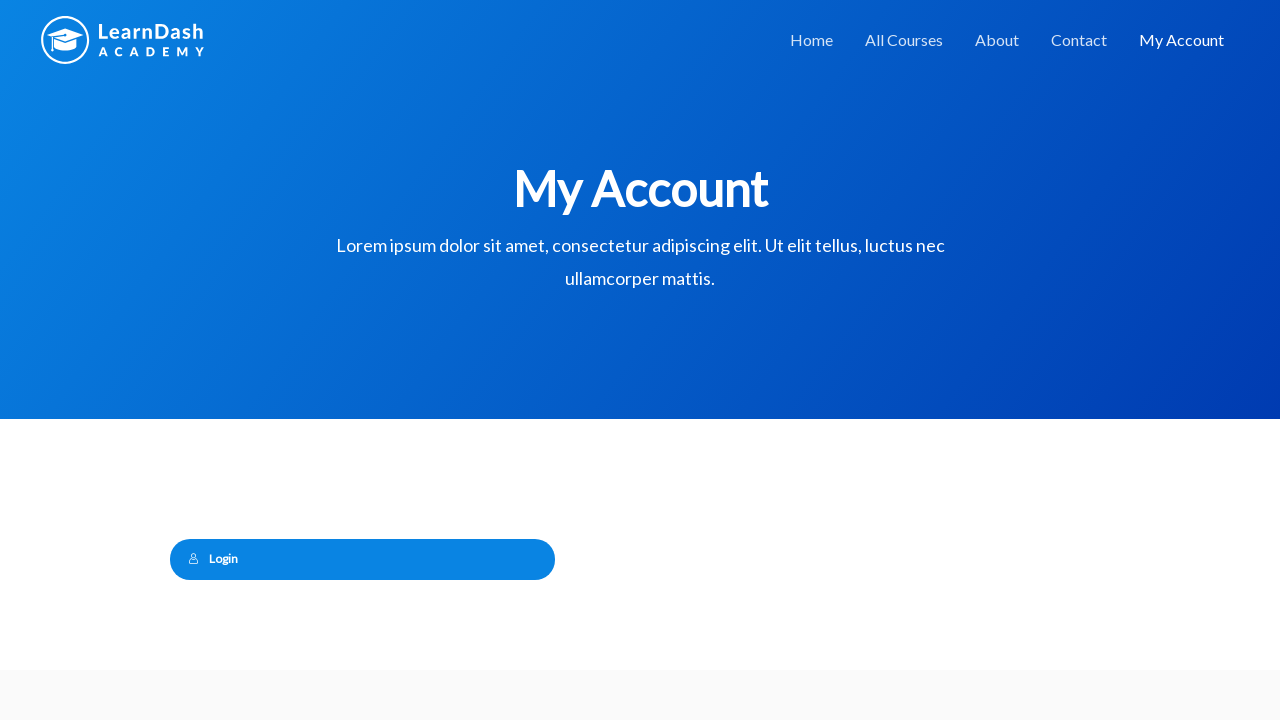

Verified page title contains 'My Account'
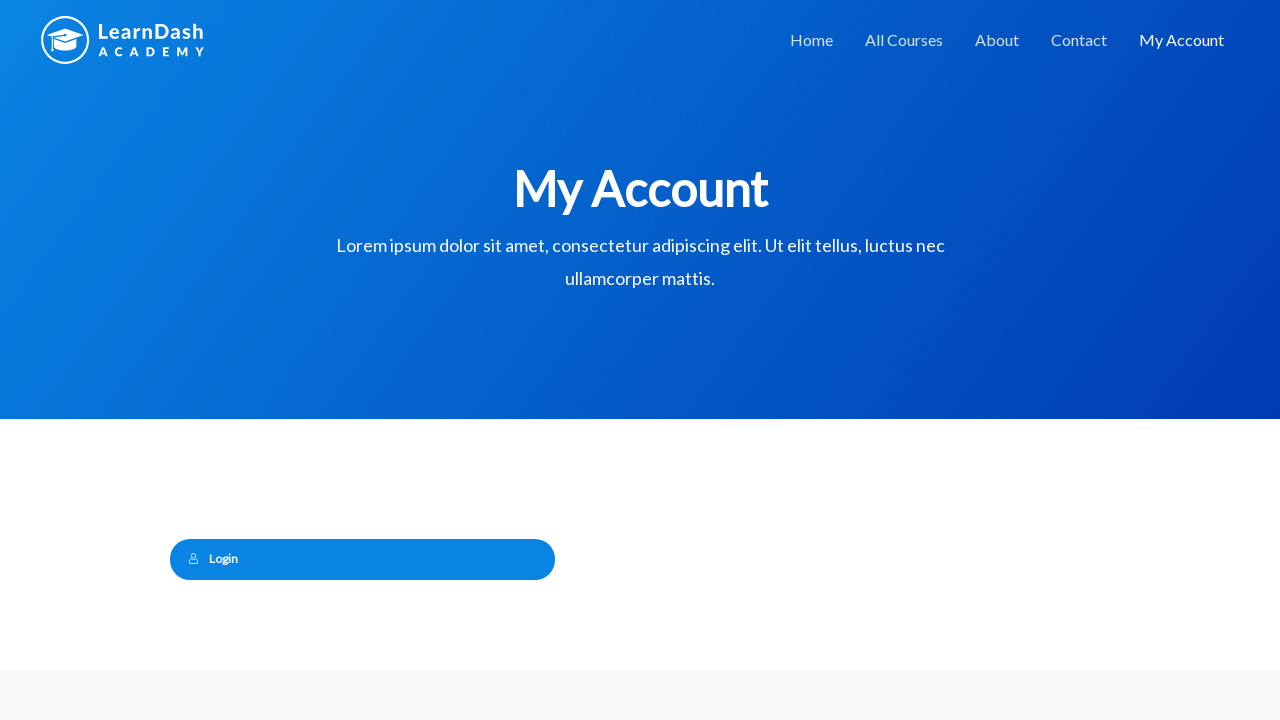

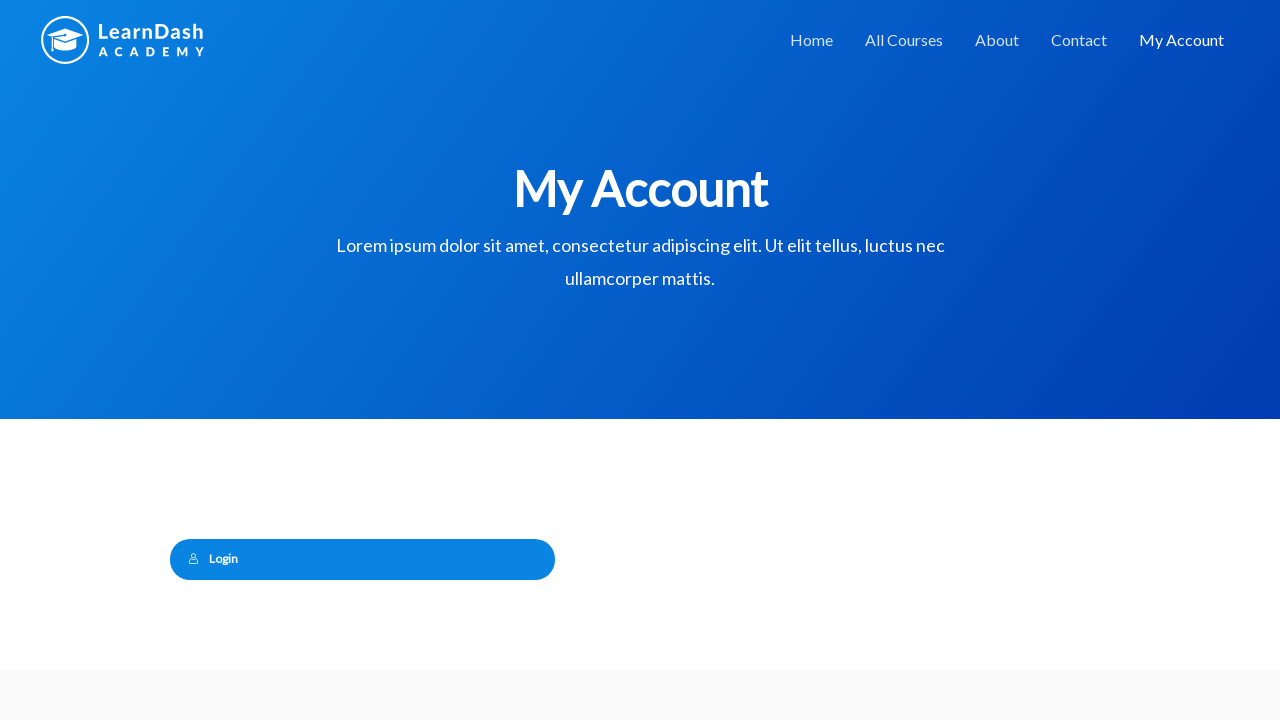